Tests checkbox functionality by locating two checkboxes and clicking each one if it is not already selected

Starting URL: https://the-internet.herokuapp.com/checkboxes

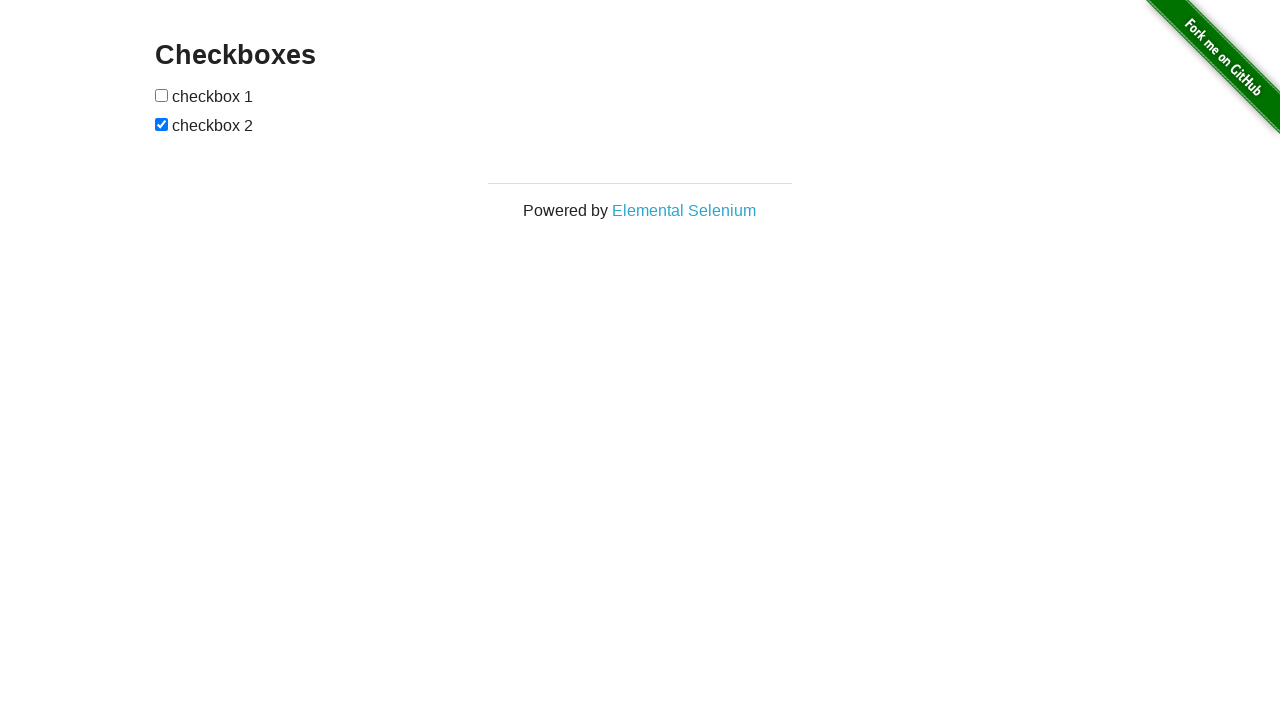

Located first checkbox element
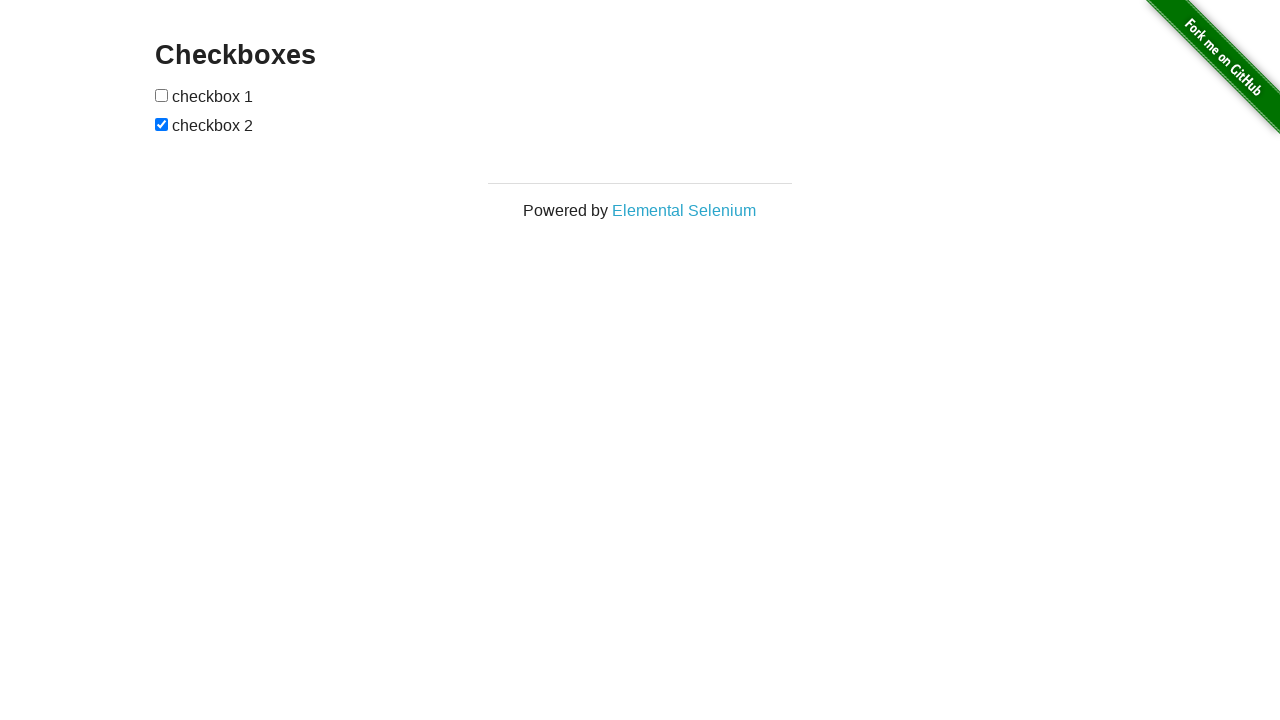

Located second checkbox element
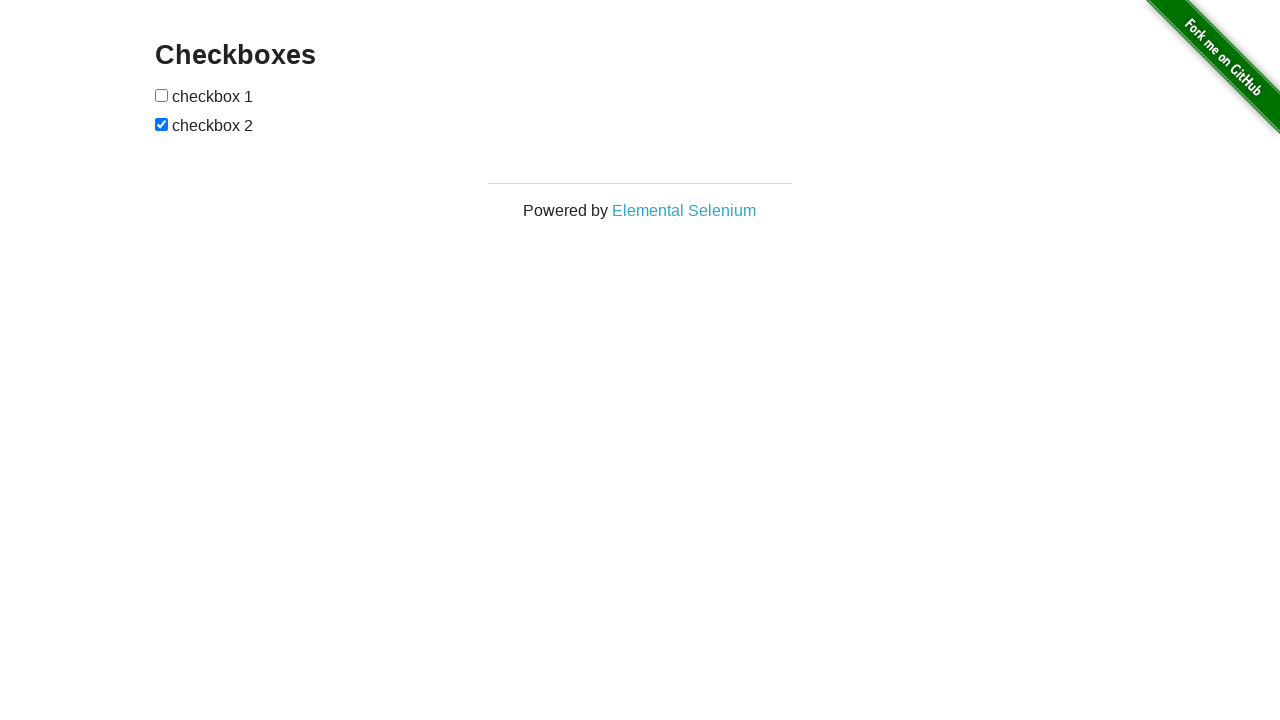

Checked first checkbox status
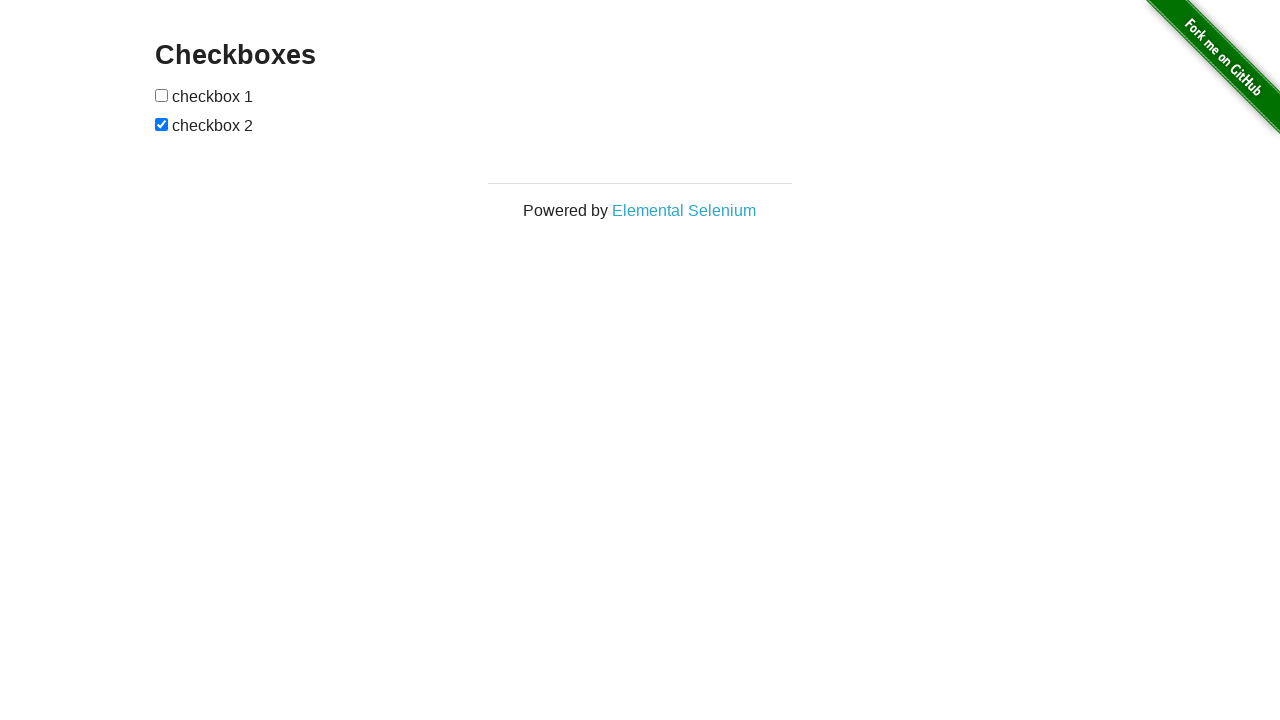

Clicked first checkbox to select it at (162, 95) on (//input[@type='checkbox'])[1]
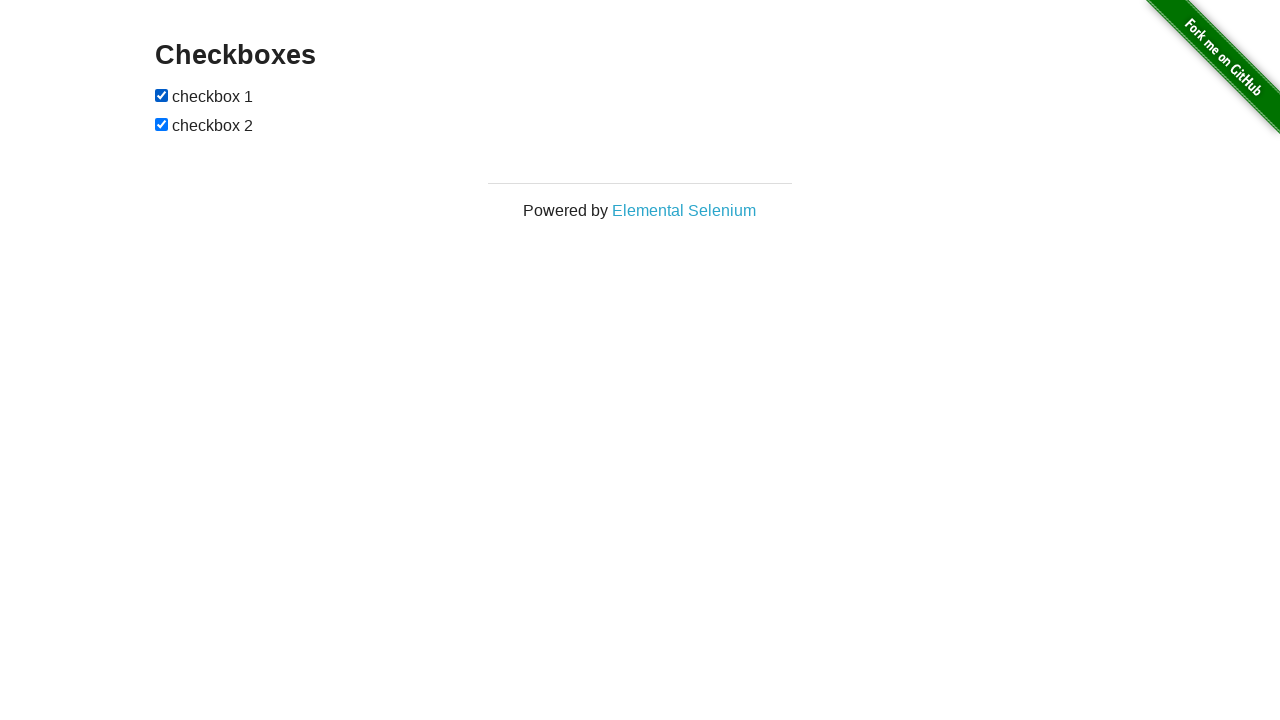

Second checkbox was already selected, skipped clicking
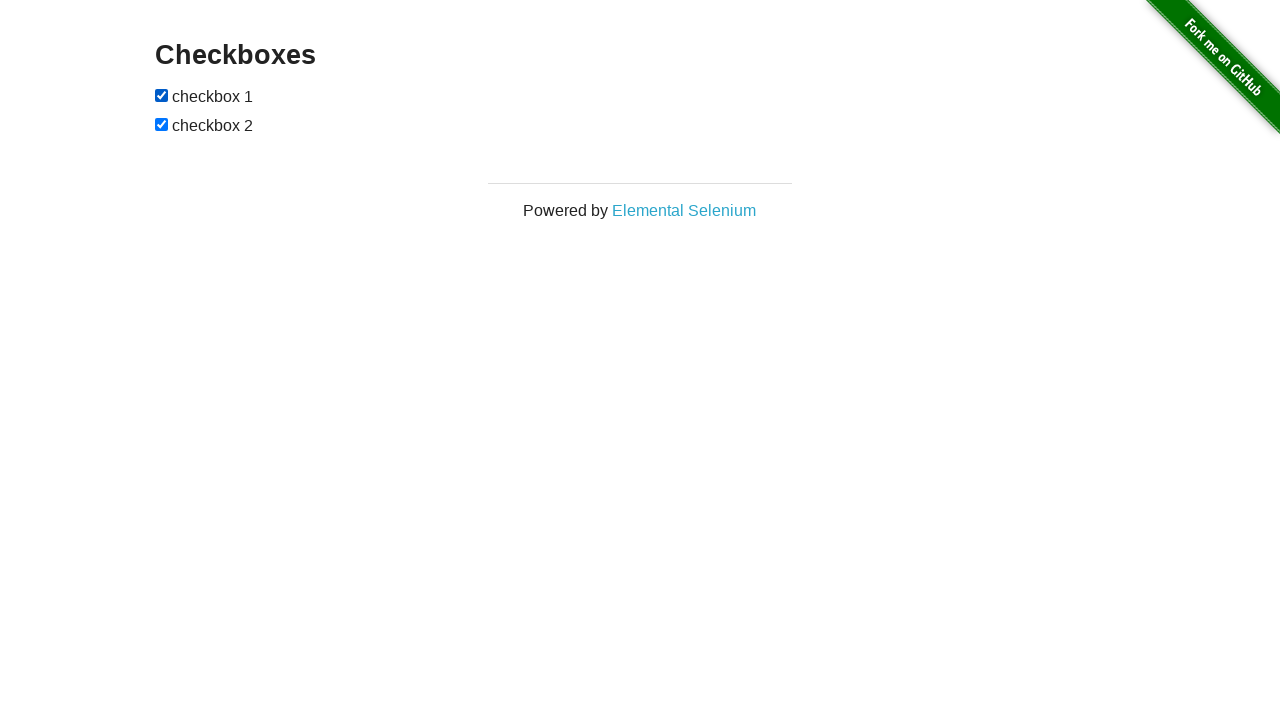

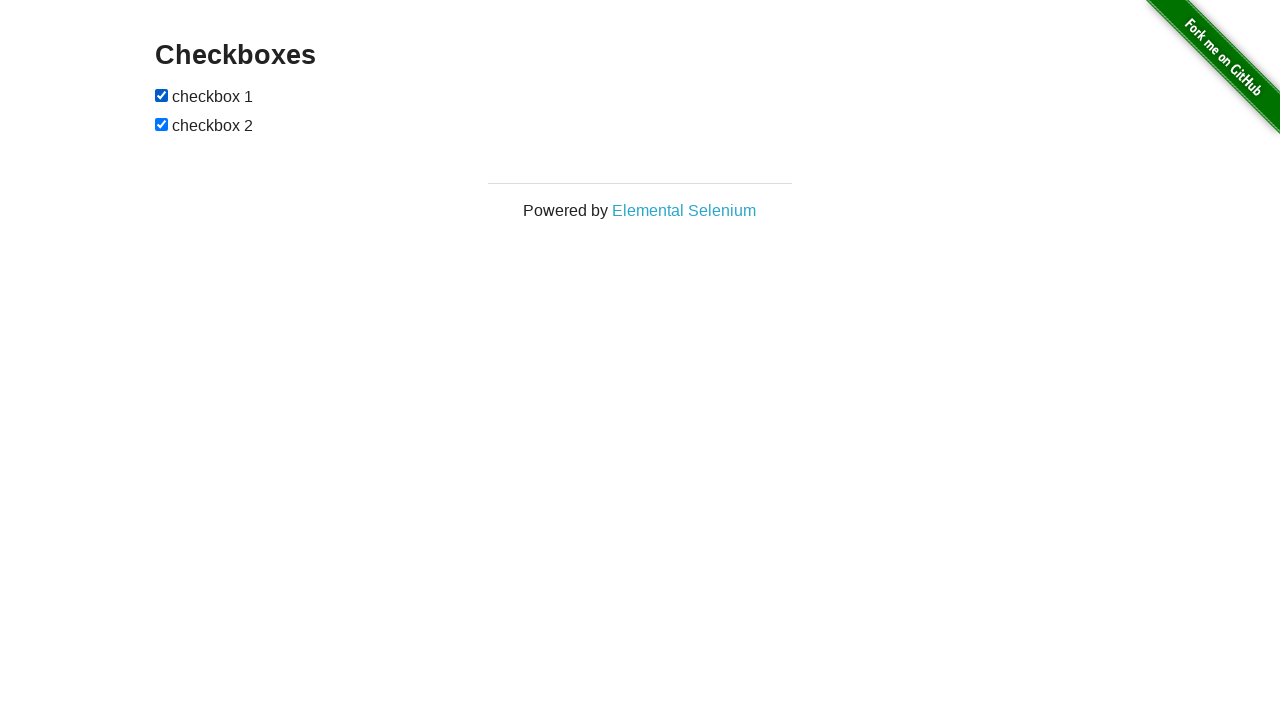